Tests that the todo counter displays the current number of items as they are added

Starting URL: https://demo.playwright.dev/todomvc

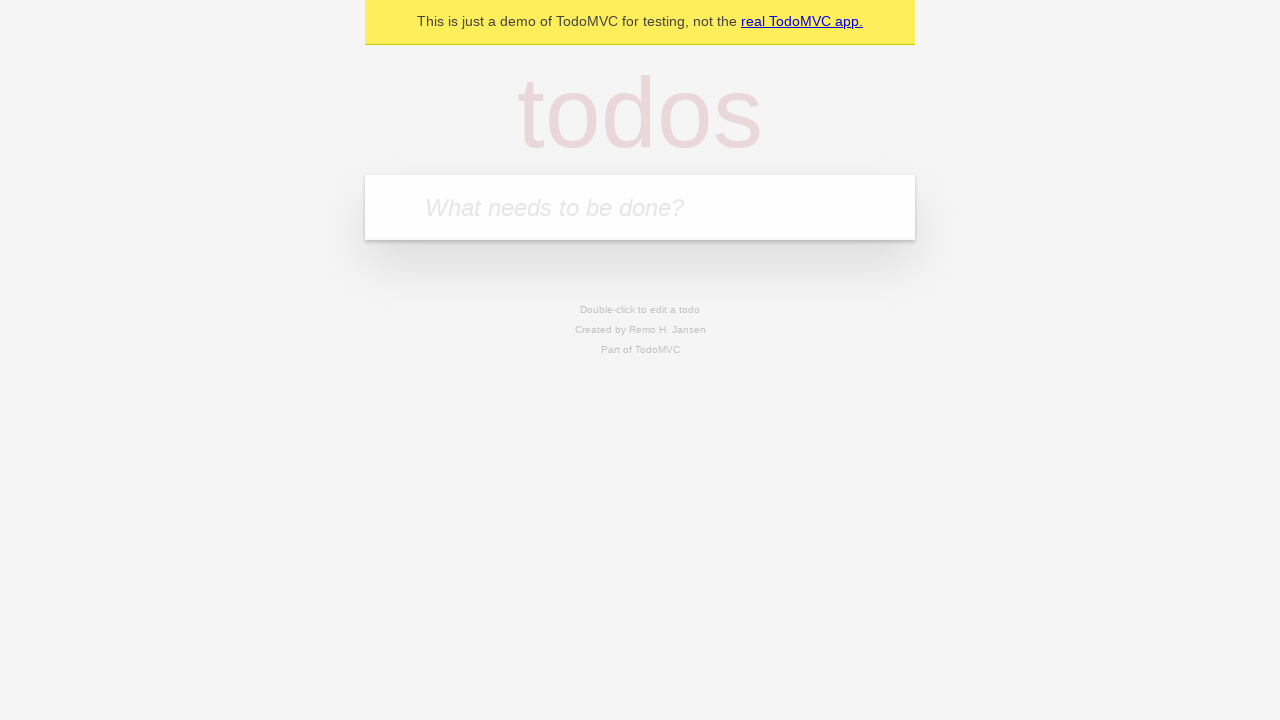

Filled todo input with 'buy some cheese' on internal:attr=[placeholder="What needs to be done?"i]
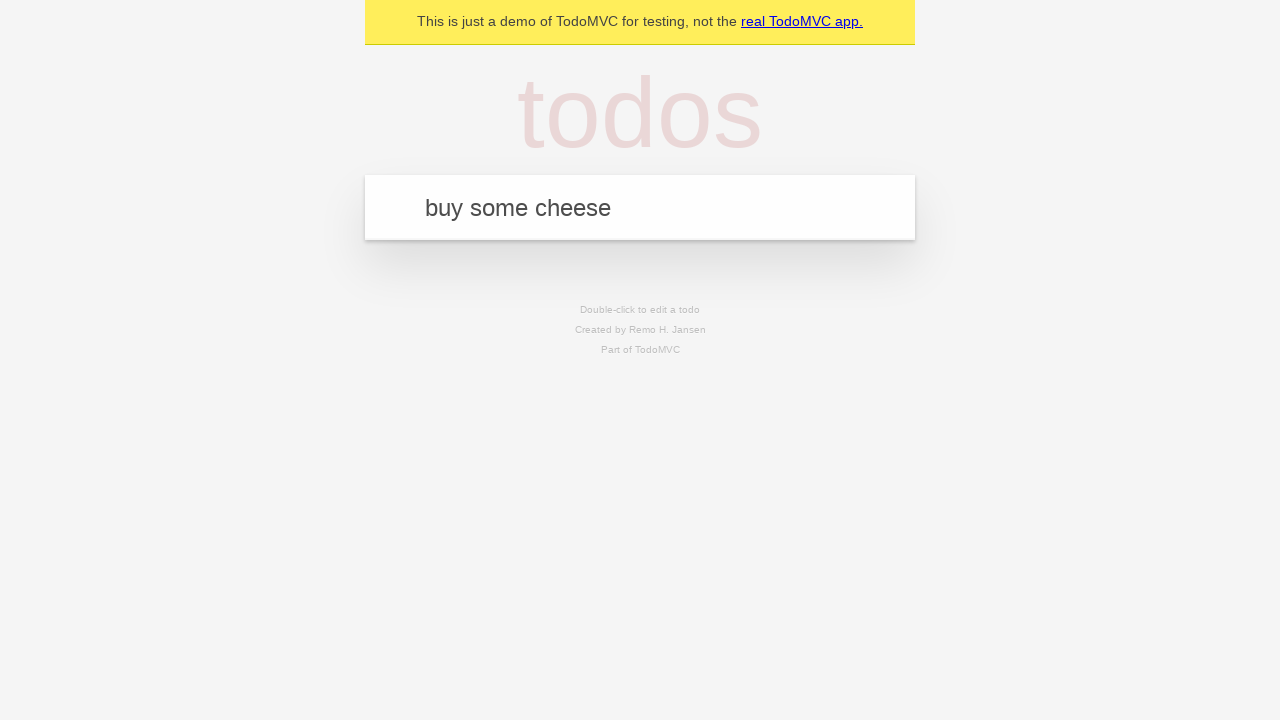

Pressed Enter to add first todo item on internal:attr=[placeholder="What needs to be done?"i]
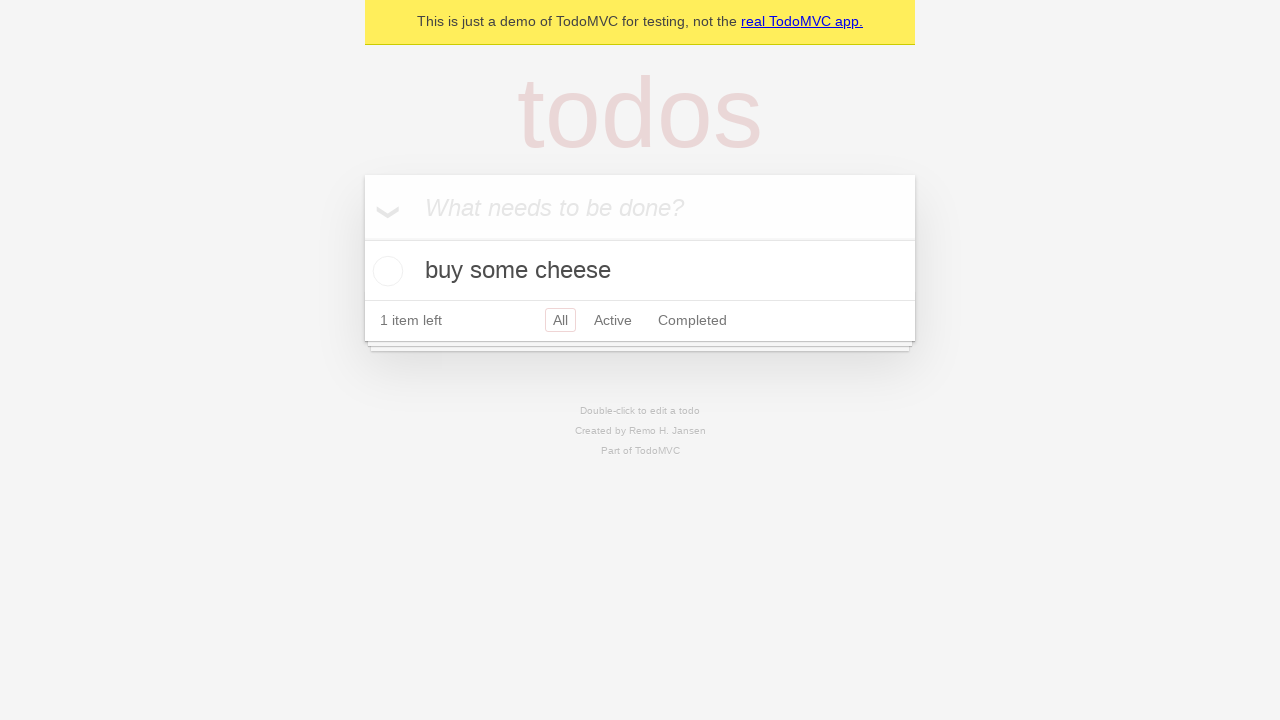

Todo counter element appeared after adding first item
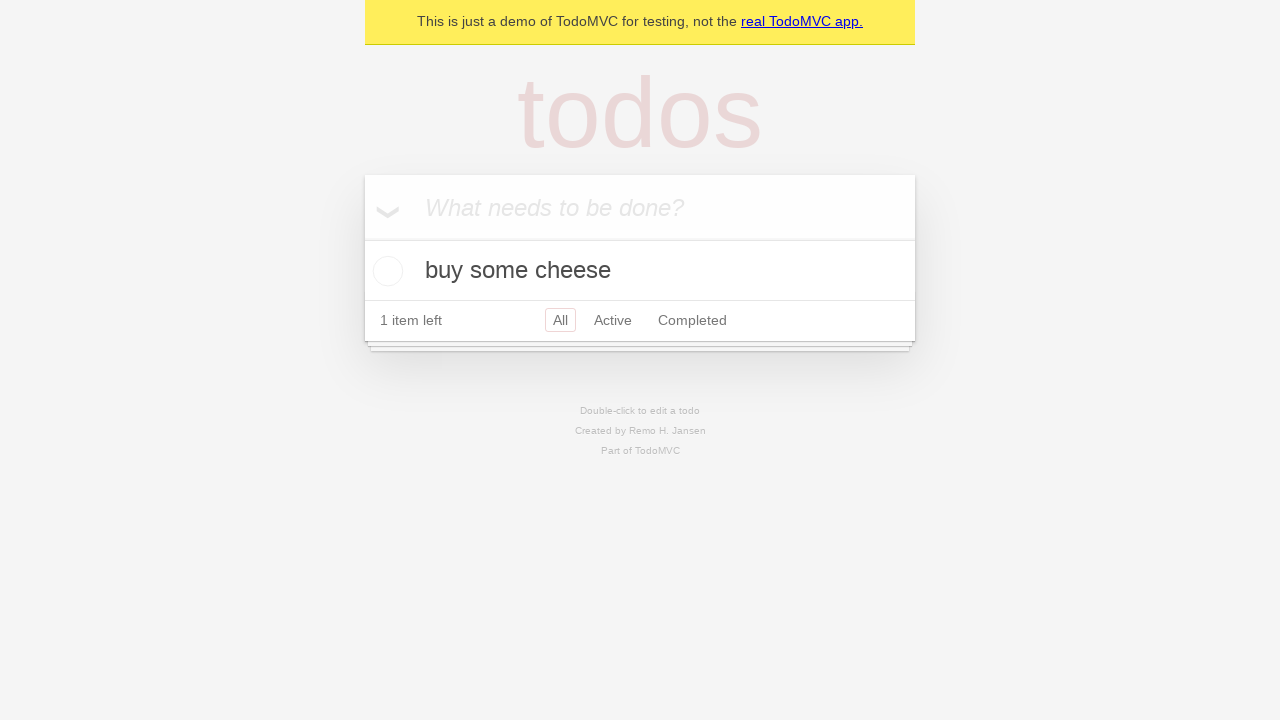

Filled todo input with 'feed the cat' on internal:attr=[placeholder="What needs to be done?"i]
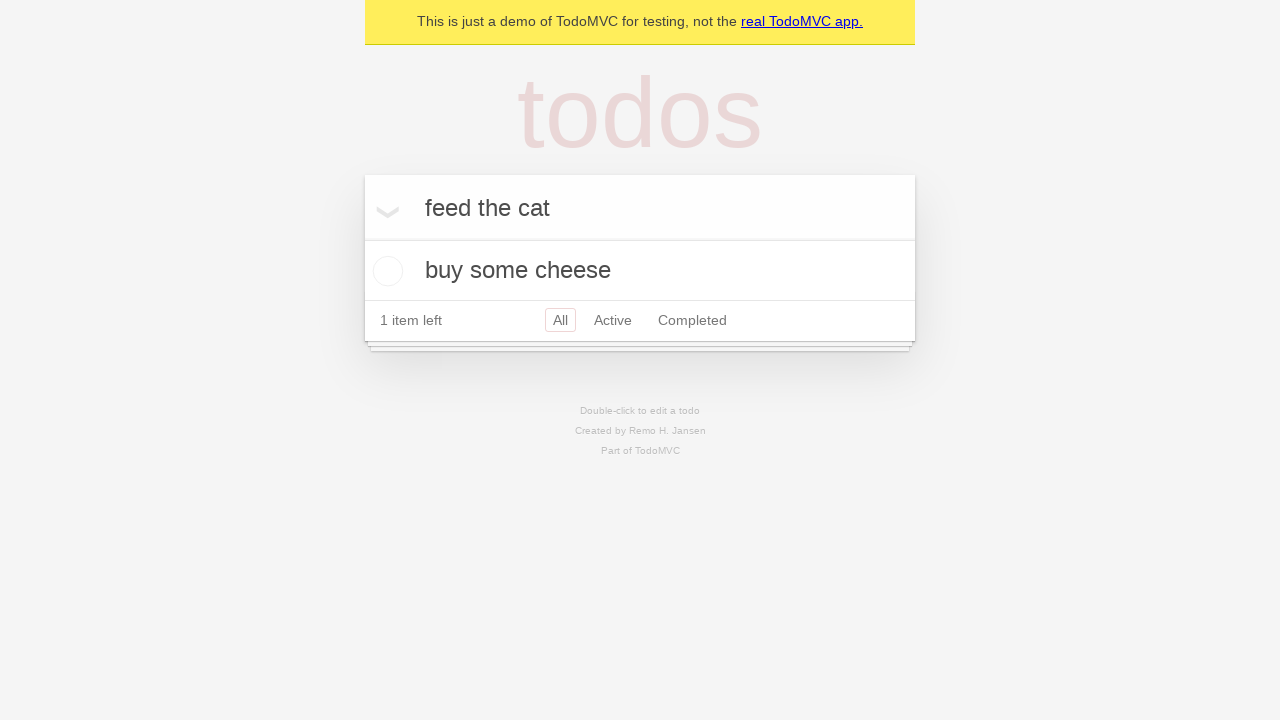

Pressed Enter to add second todo item on internal:attr=[placeholder="What needs to be done?"i]
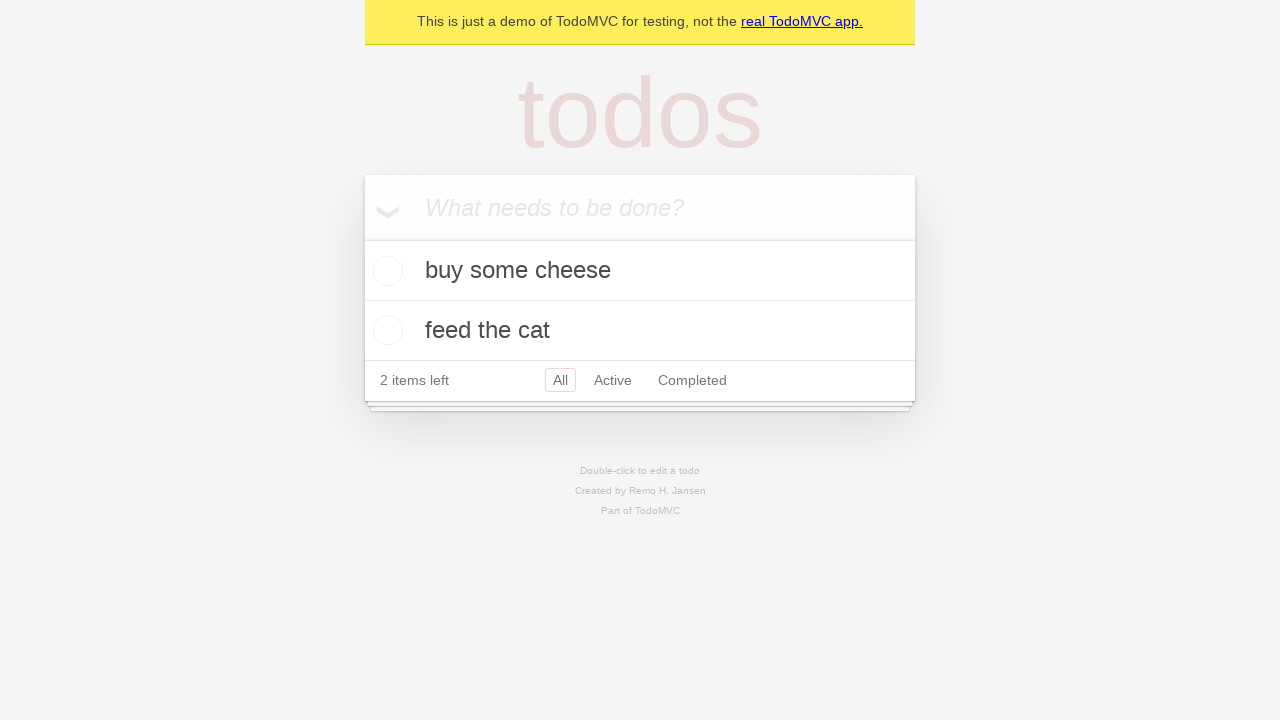

Todo counter updated to show 2 items
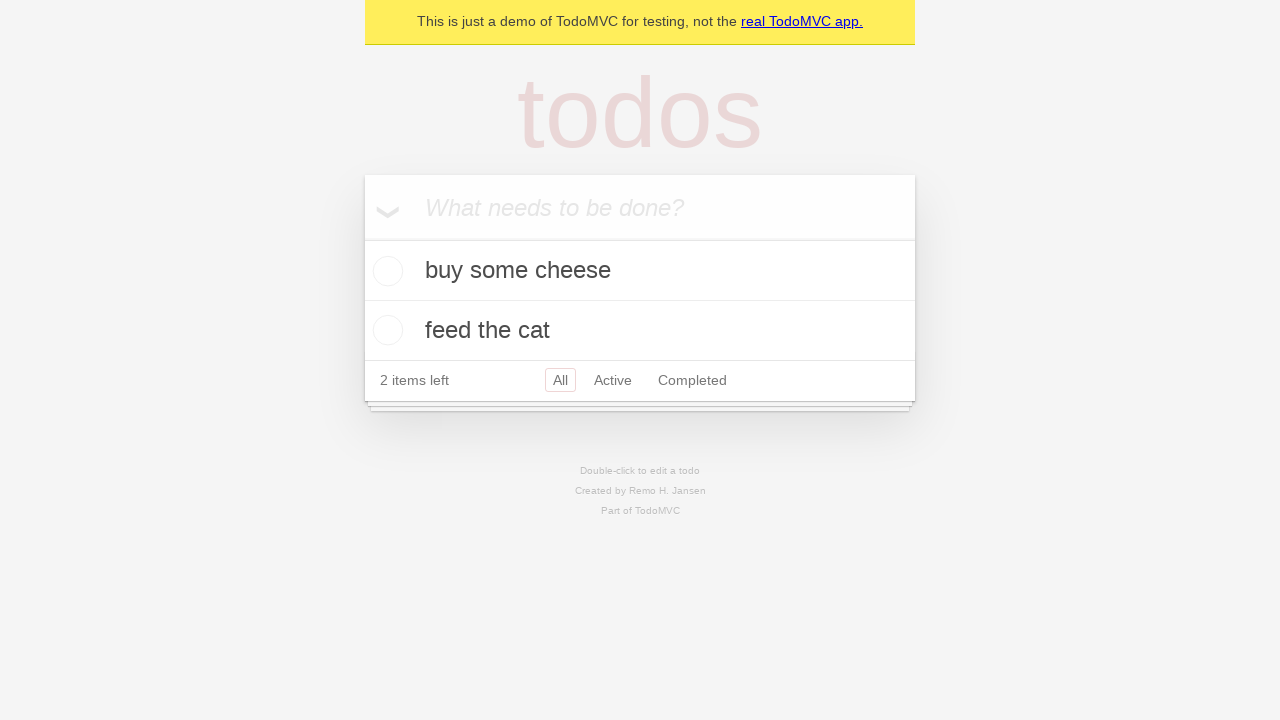

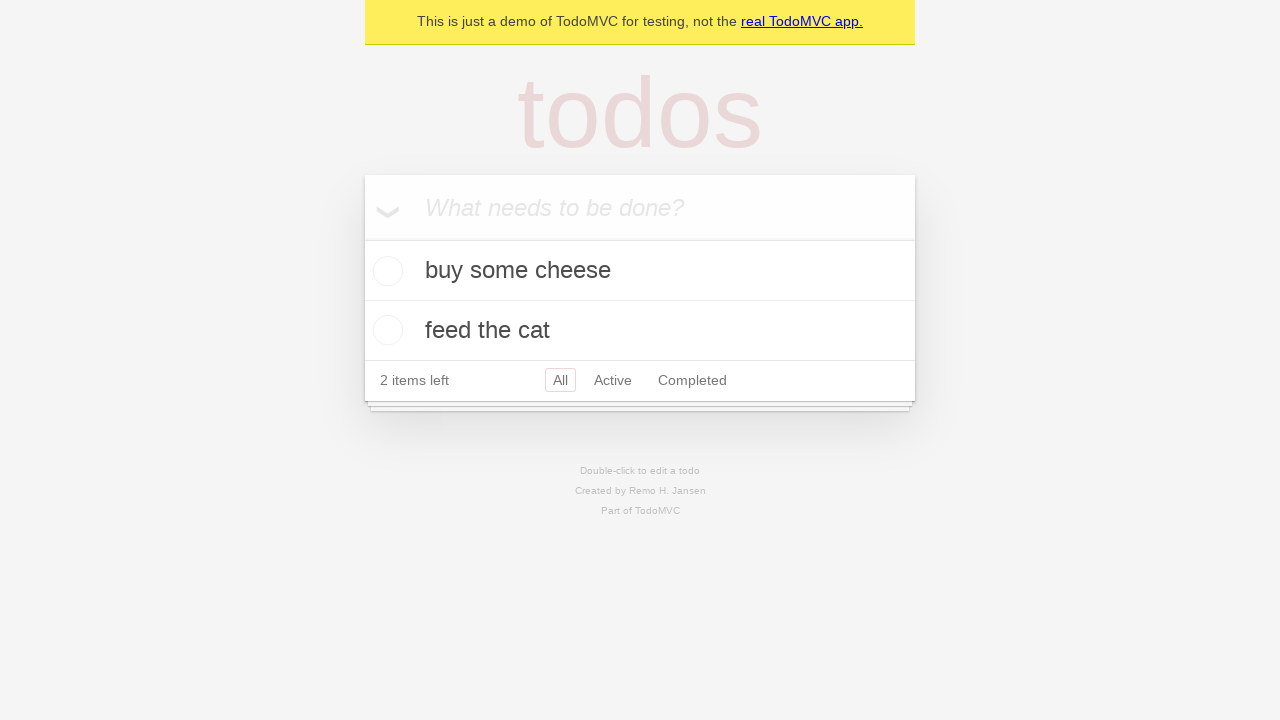